Tests handling a JavaScript confirm dialog by clicking a trigger button, then dismissing (canceling) the alert and verifying the result text

Starting URL: https://demo.automationtesting.in/Alerts.html

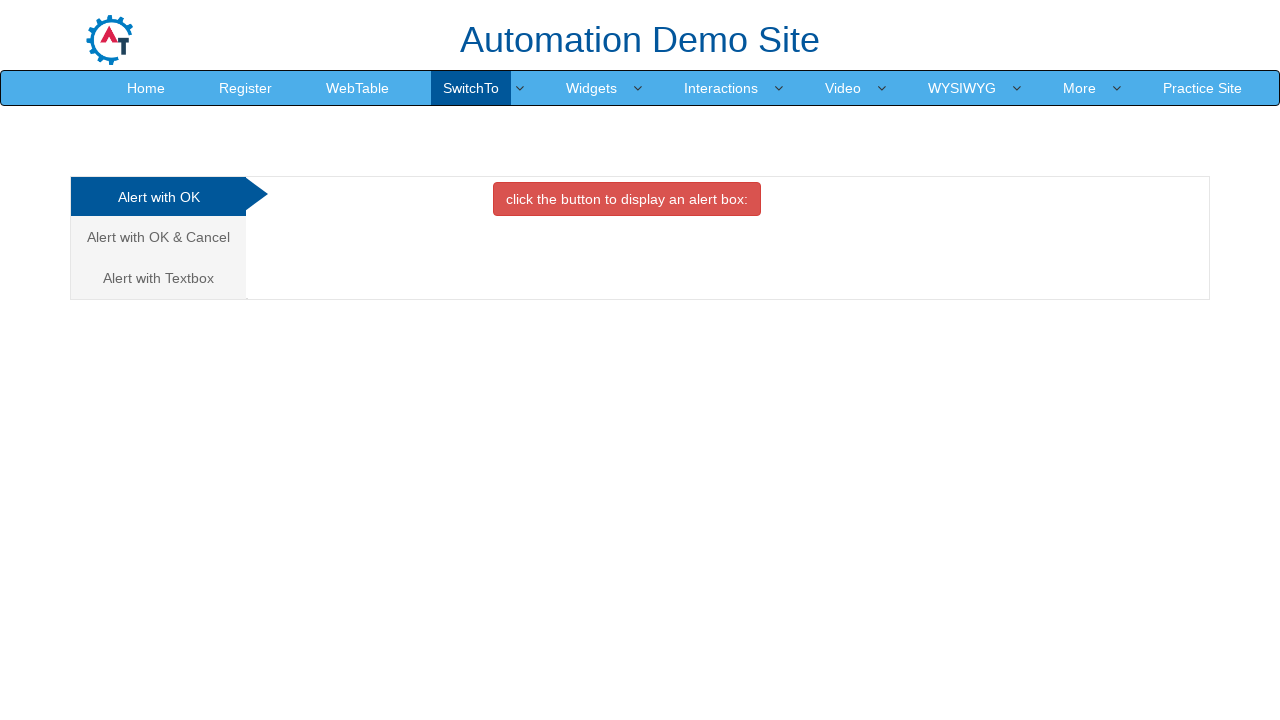

Set up dialog handler to dismiss (cancel) alerts
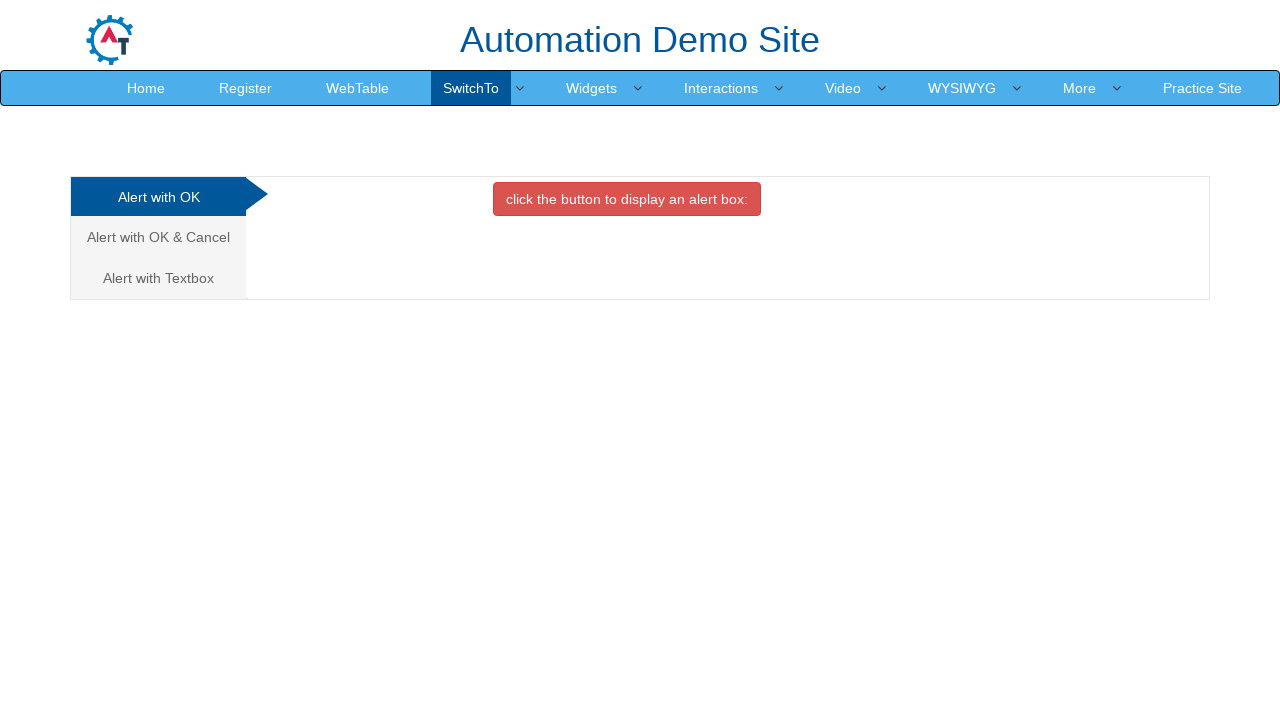

Clicked on 'Alert with OK & Cancel' tab at (158, 237) on xpath=//a[text()='Alert with OK & Cancel ']
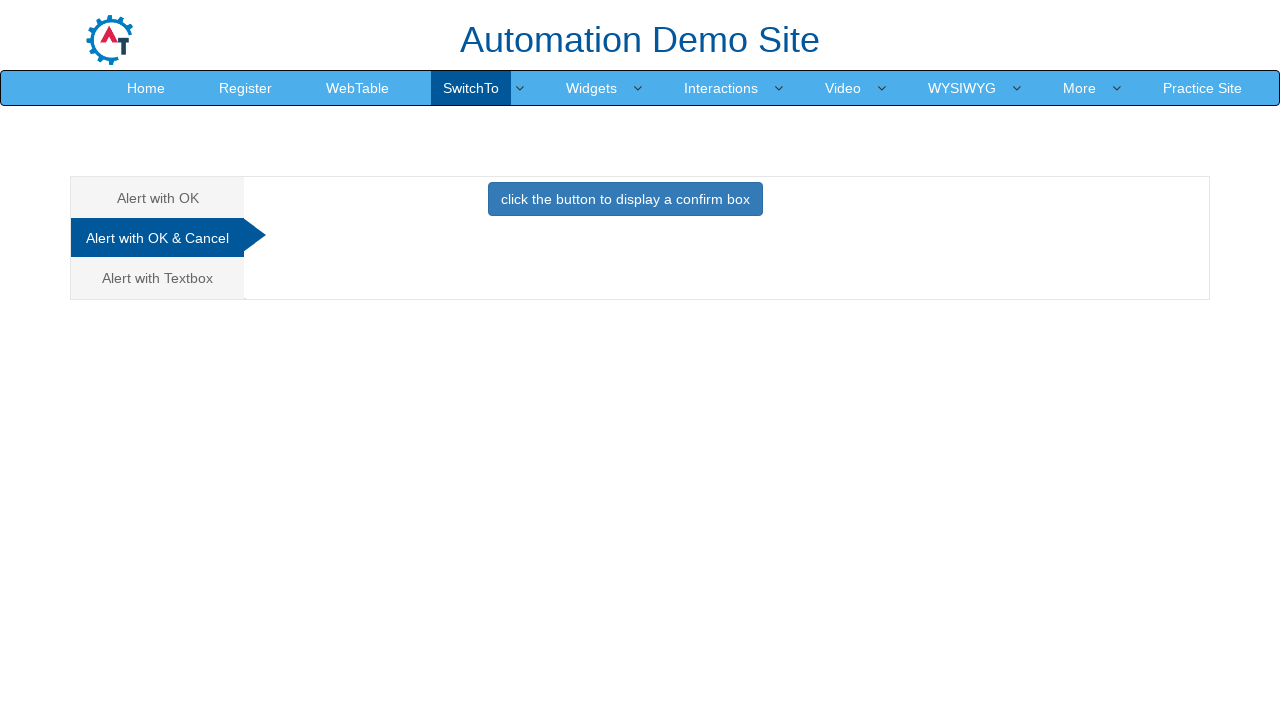

Clicked button to trigger confirm dialog at (625, 199) on .btn.btn-primary
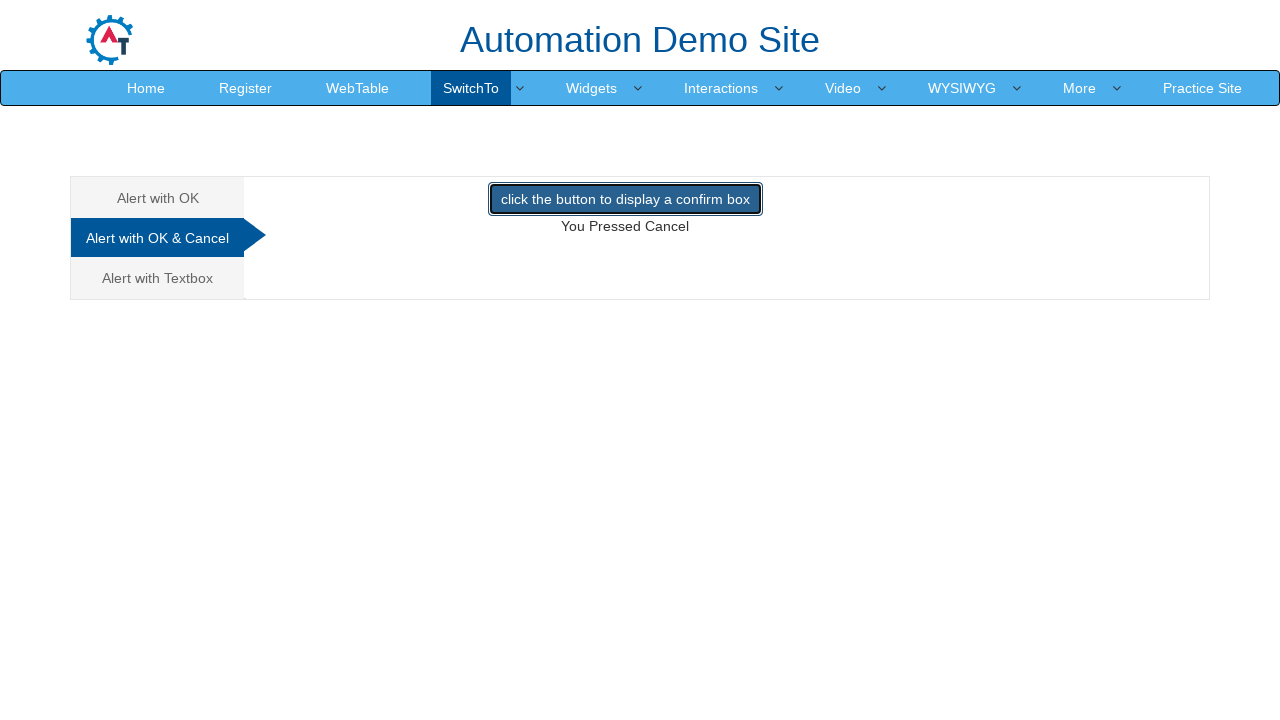

Result text appeared after dismissing the alert
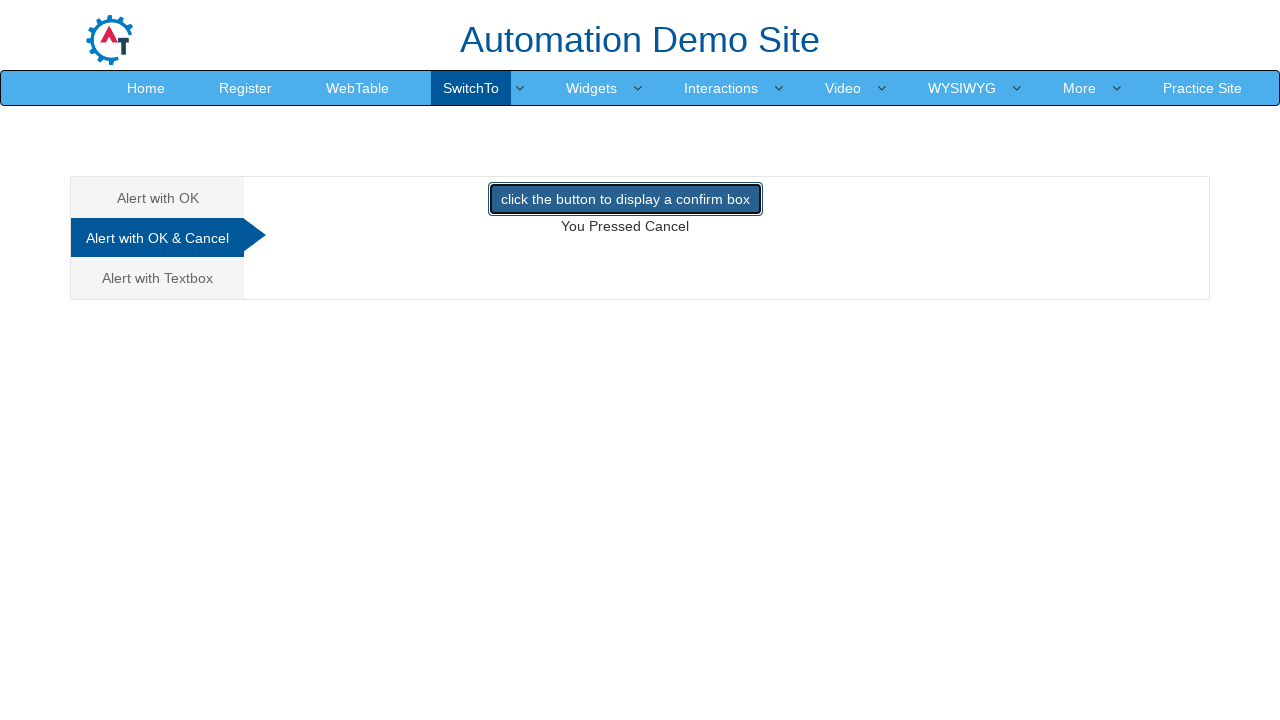

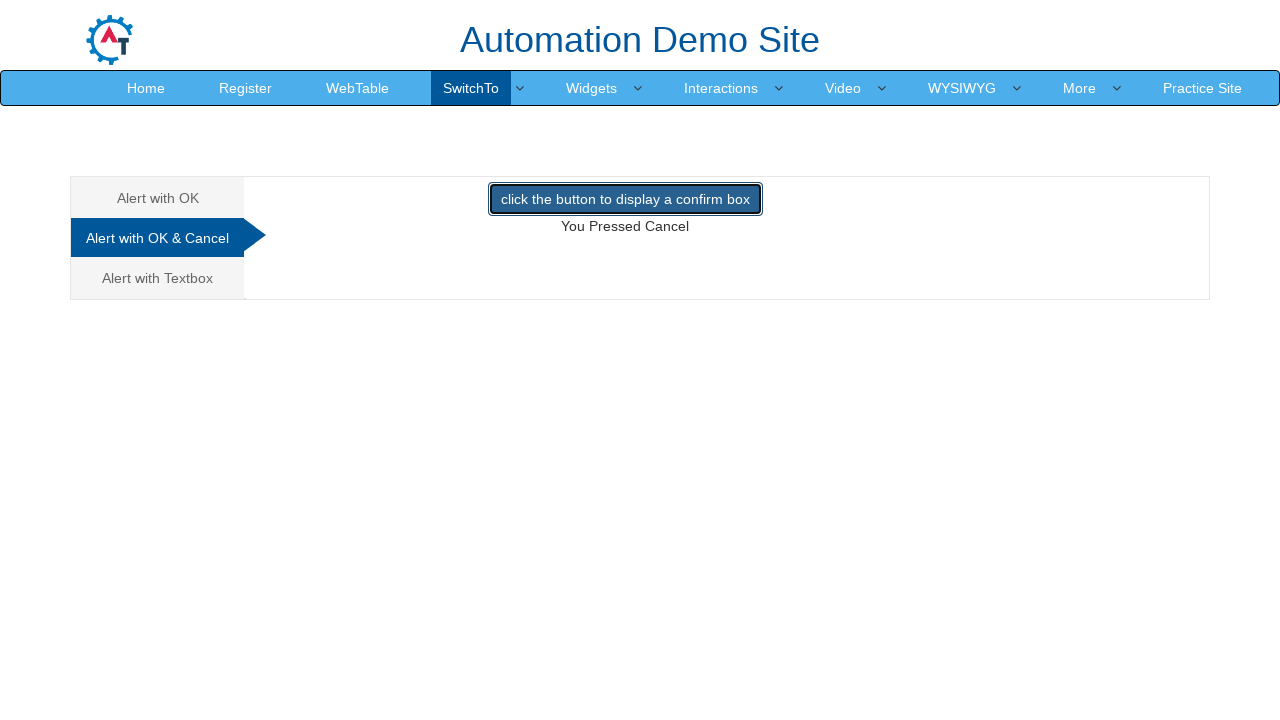